Tests form interactions on DemoQA practice form by clicking a checkbox for hobbies and selecting a radio button option

Starting URL: https://demoqa.com/automation-practice-form

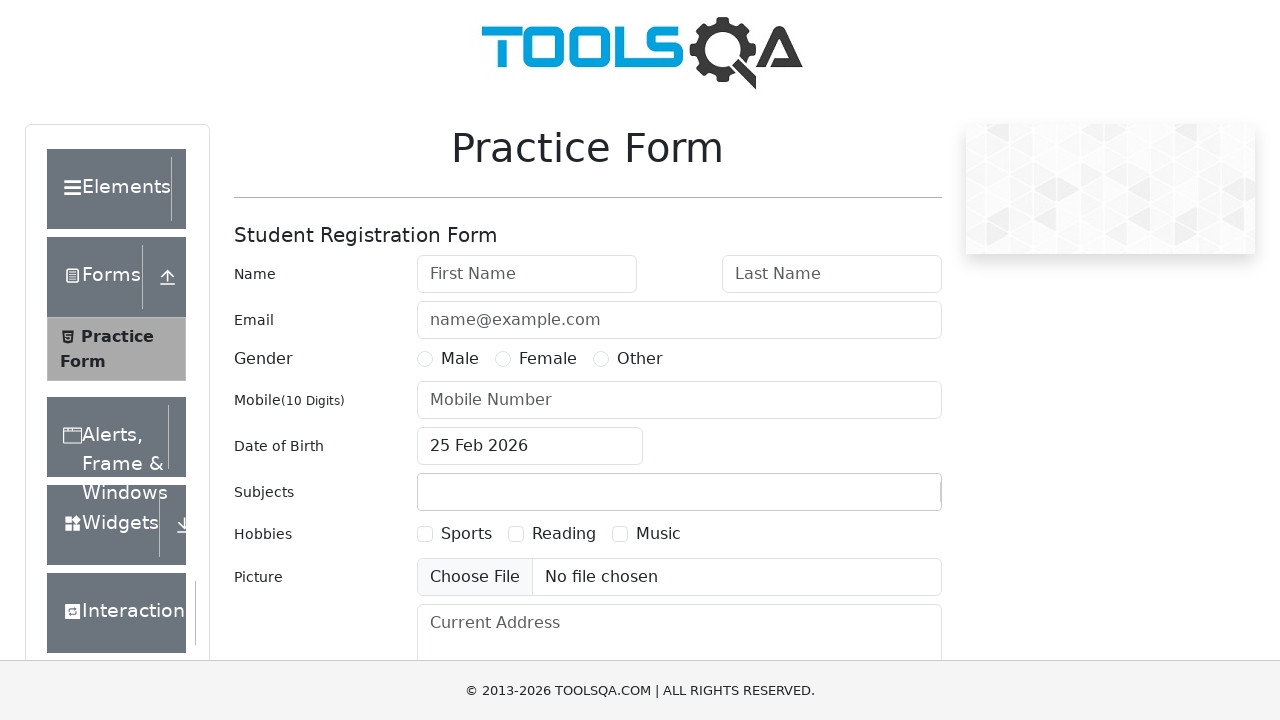

Clicked Sports checkbox in hobbies section at (466, 534) on xpath=//label[@for='hobbies-checkbox-1']
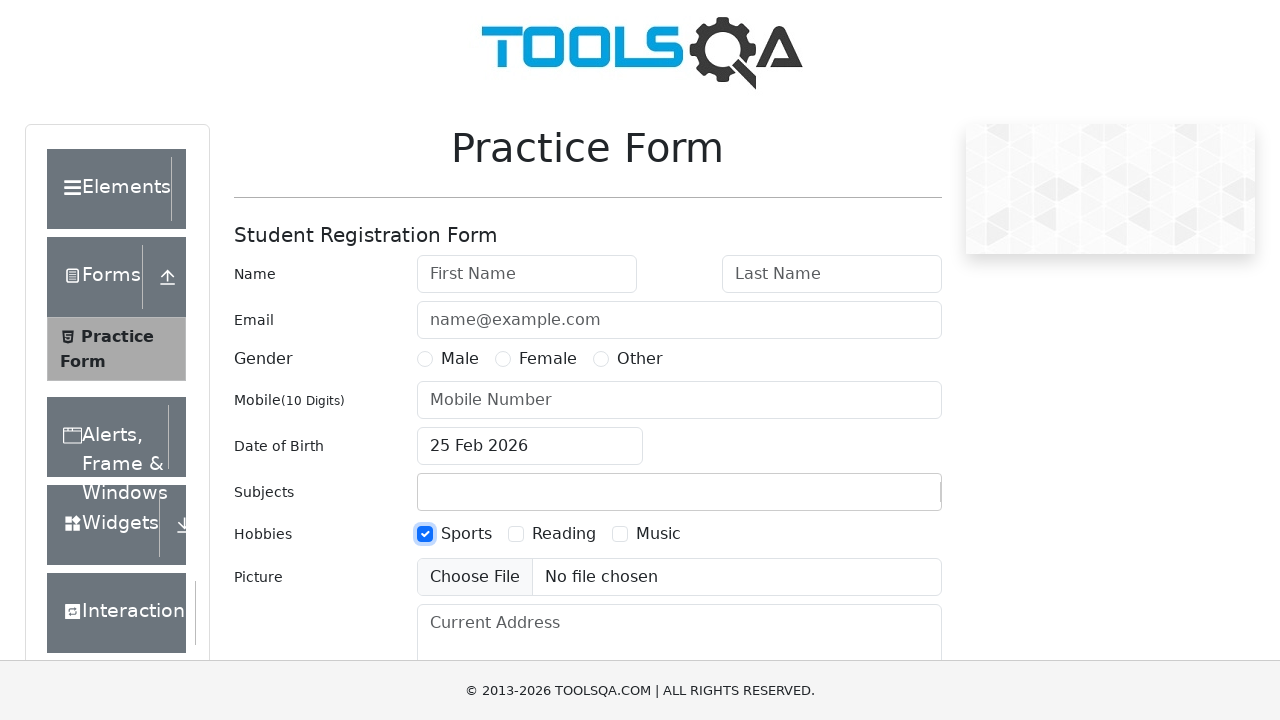

Clicked Male radio button at (460, 359) on xpath=//label[@for='gender-radio-1']
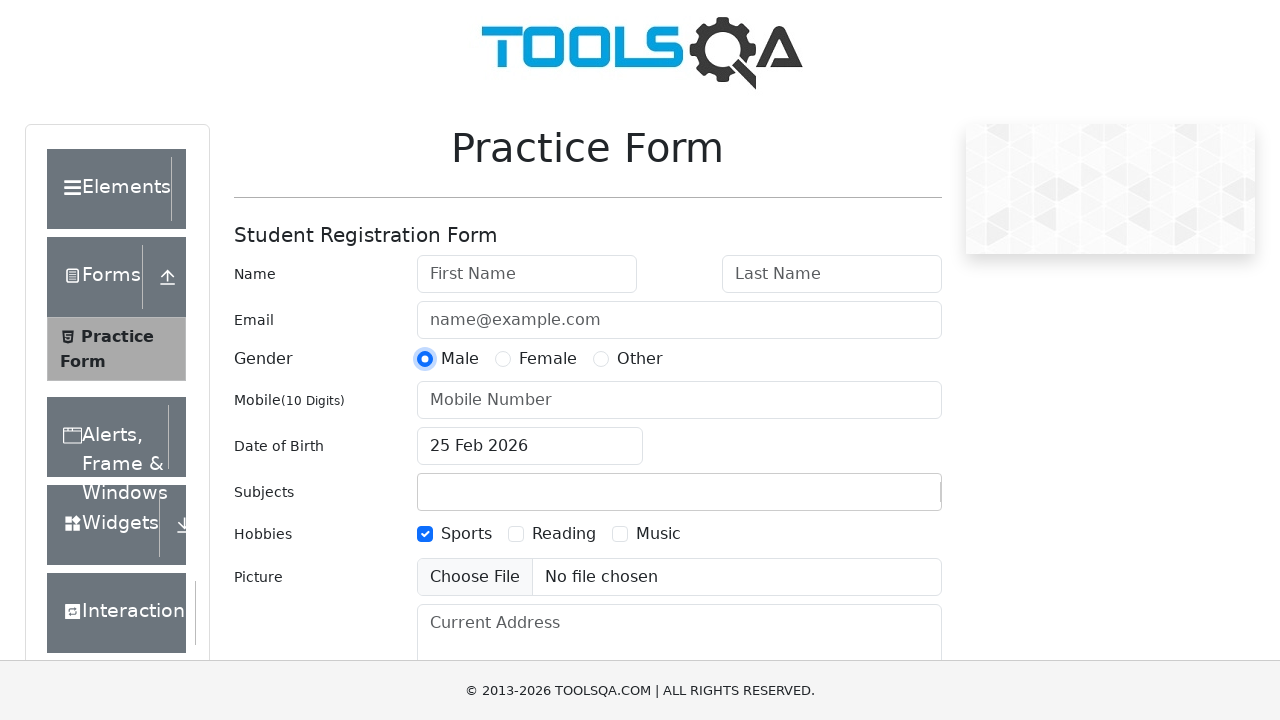

Scrolled down the page by 400 pixels
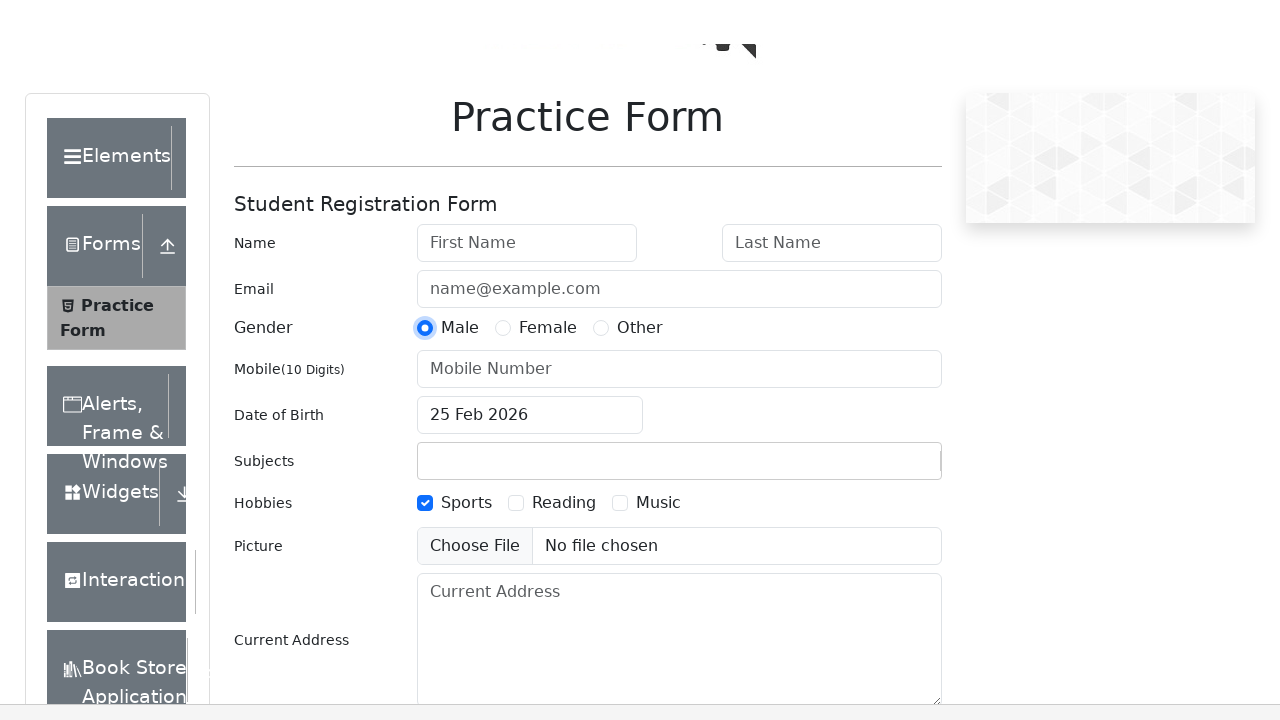

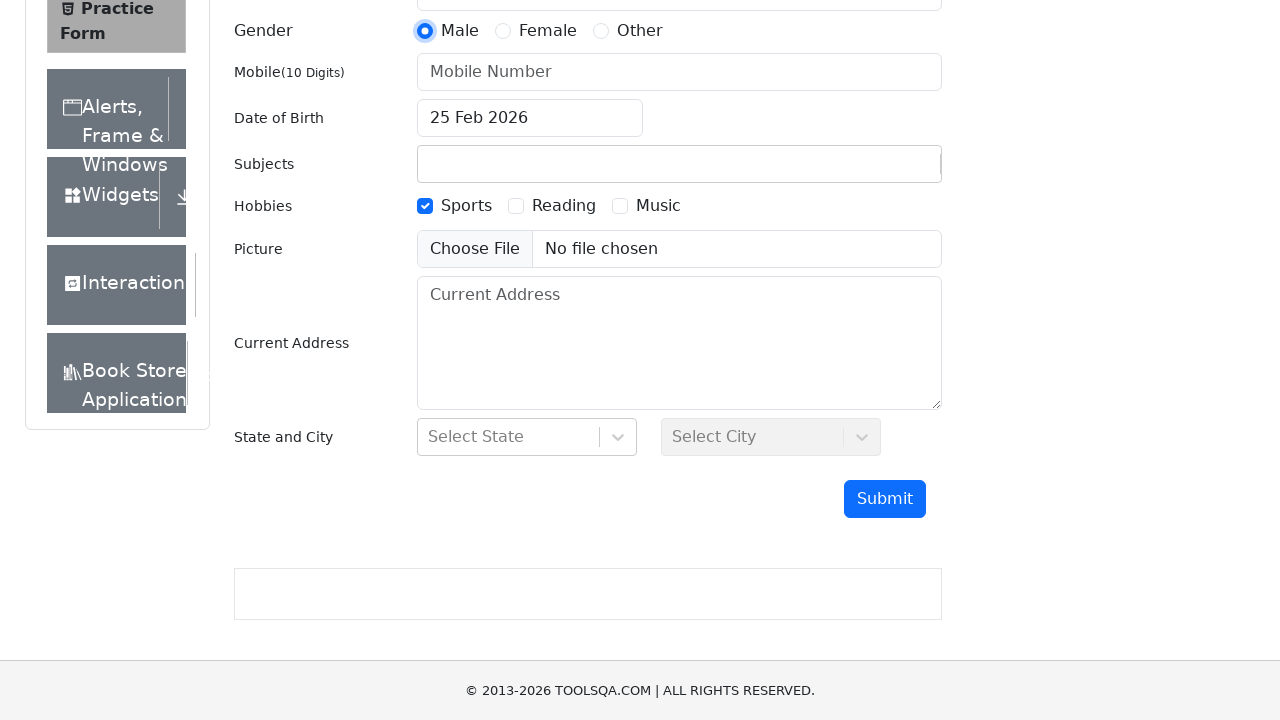